Tests window/tab switching functionality by clicking a link that opens a new window and verifying content in the new window

Starting URL: https://the-internet.herokuapp.com/windows

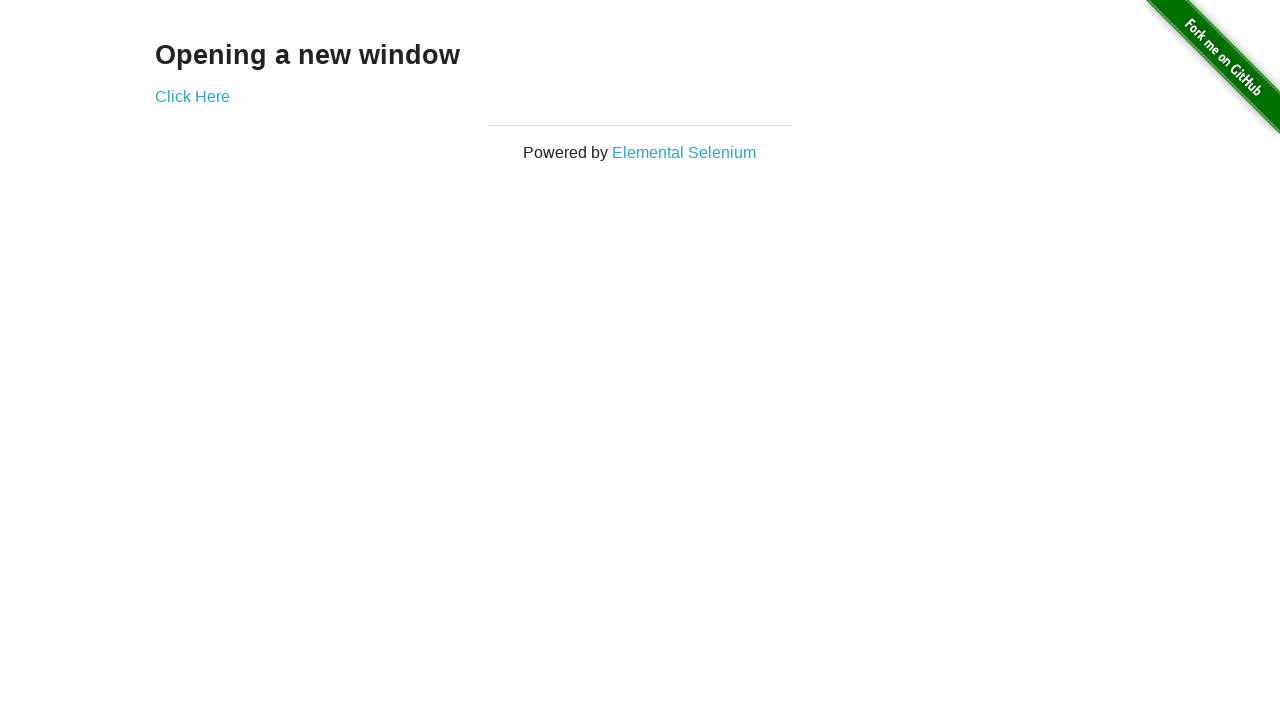

Clicked 'Click Here' link to open new window at (192, 96) on text='Click Here'
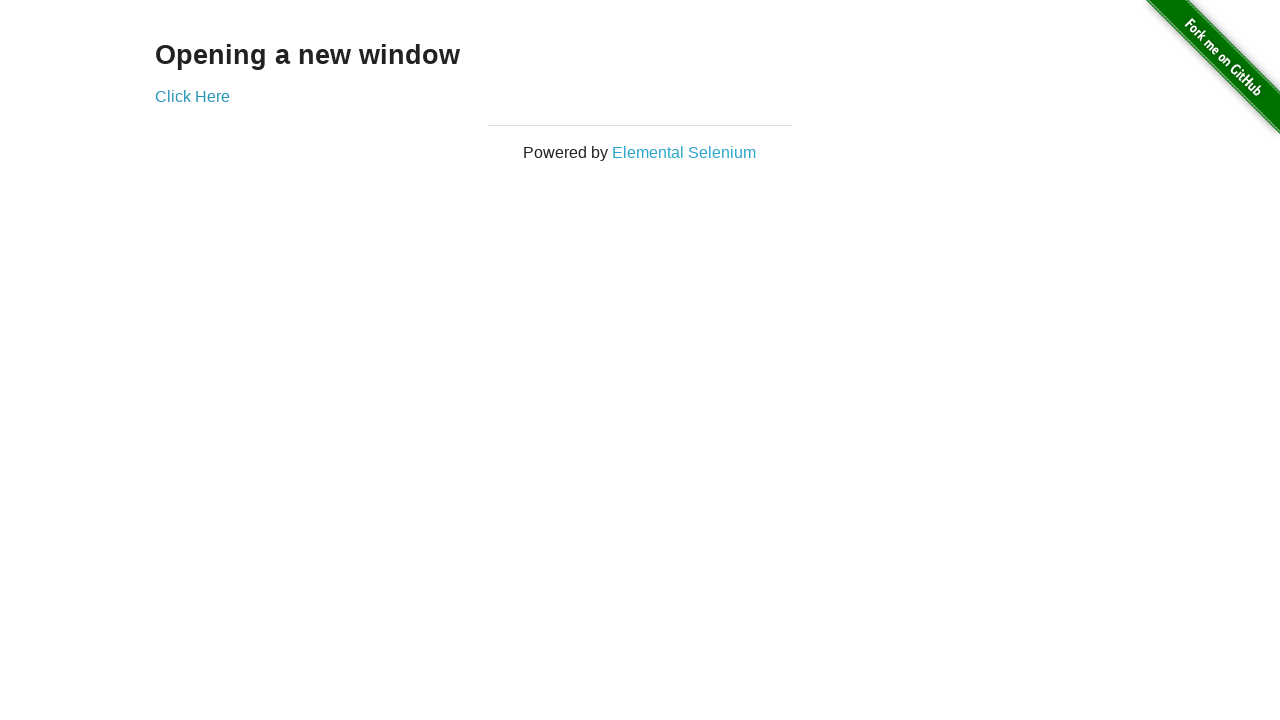

New window opened and captured
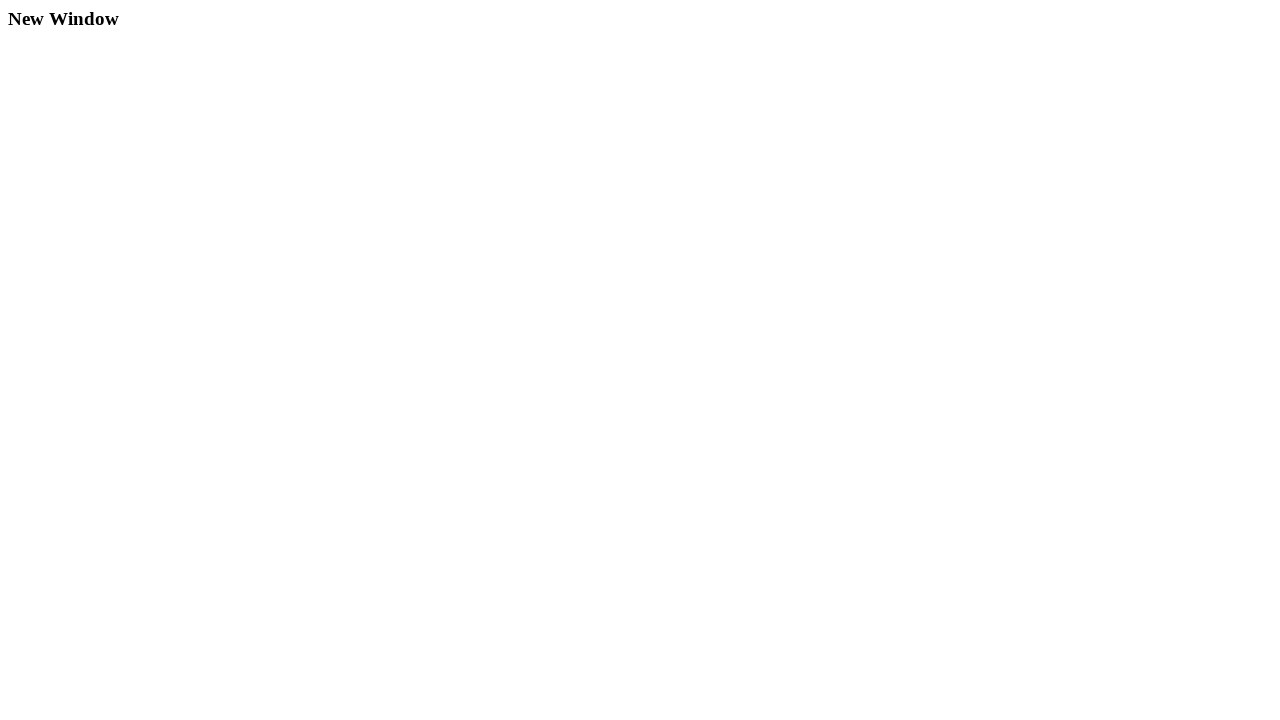

Waited for 'New Window' heading to load in new tab
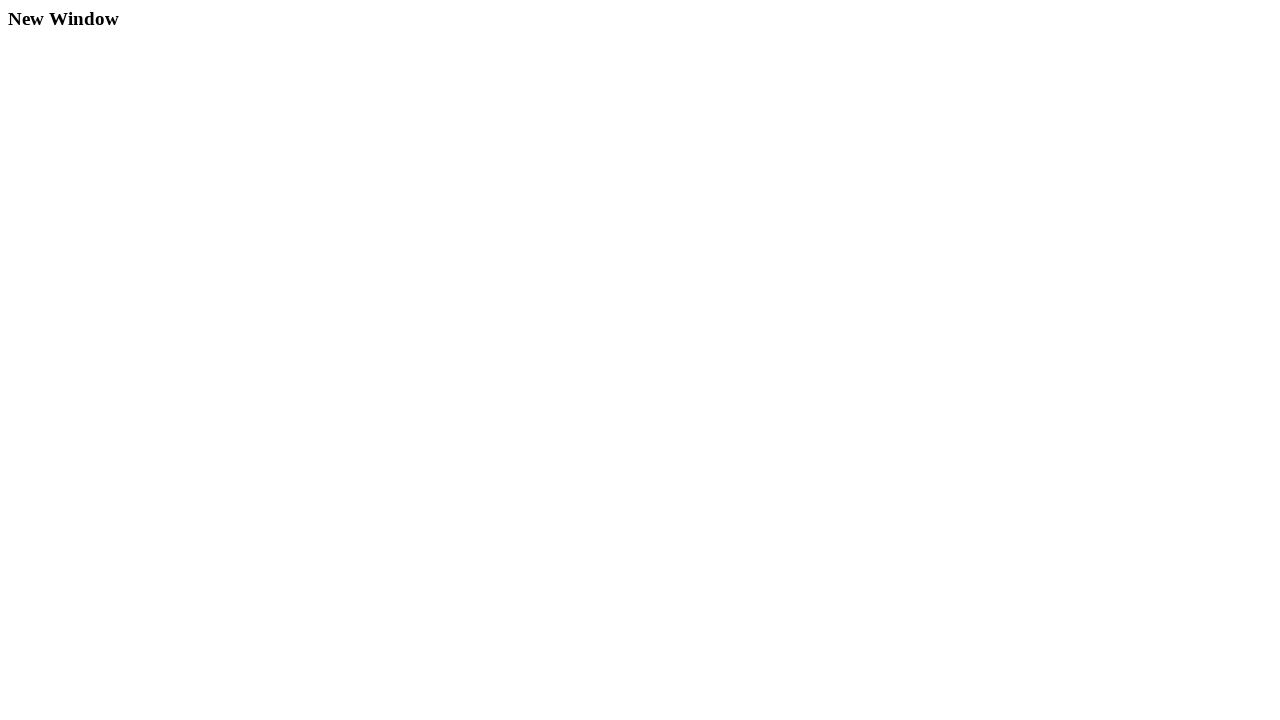

Retrieved heading text from new window: 'New Window'
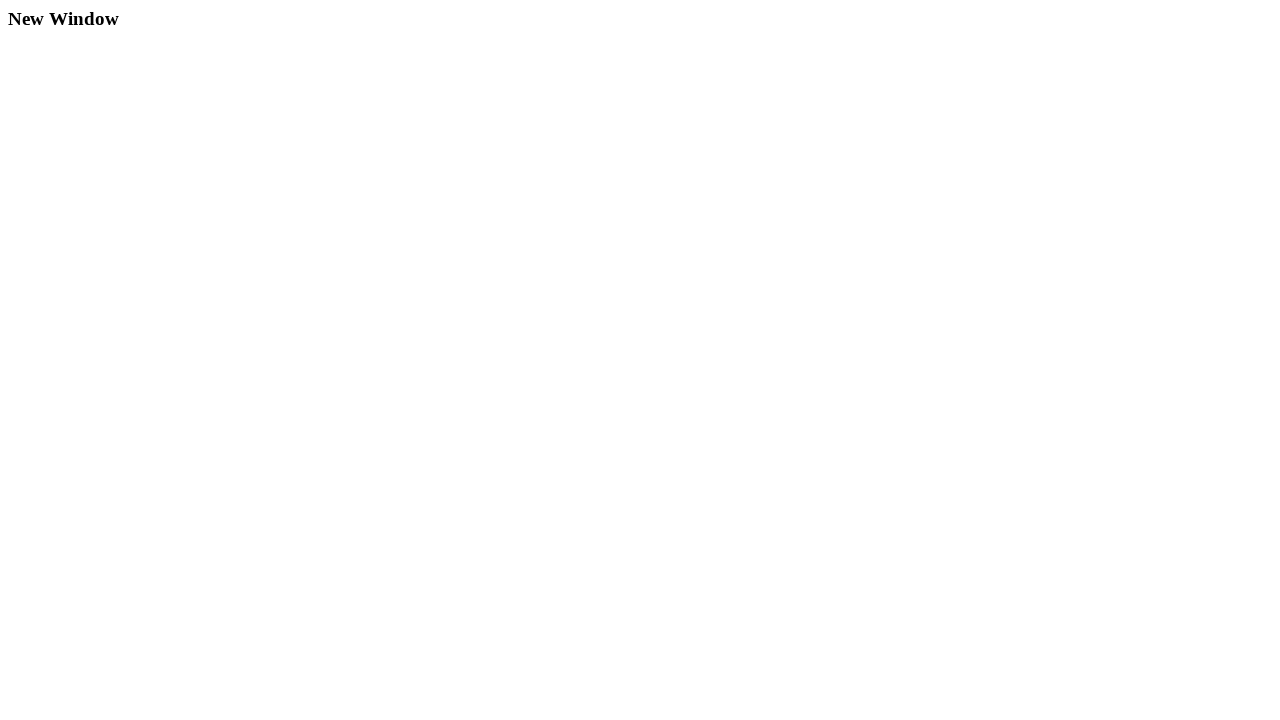

Retrieved new window title: 'New Window'
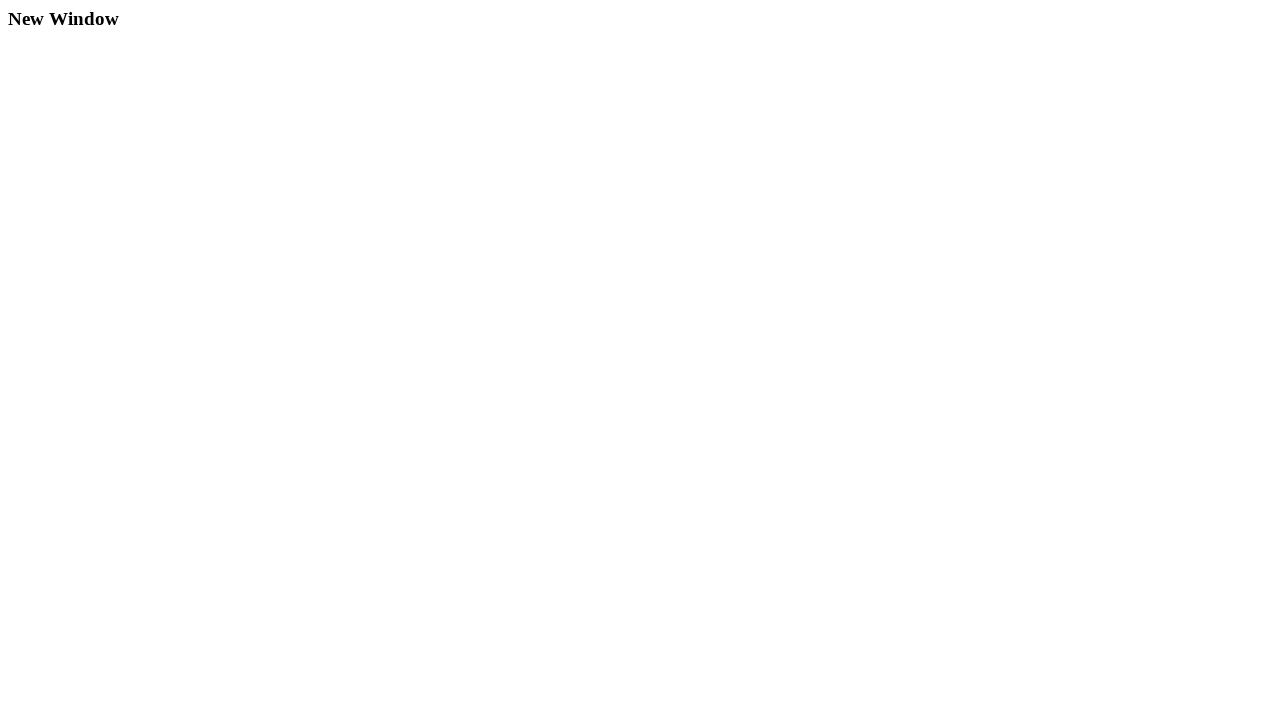

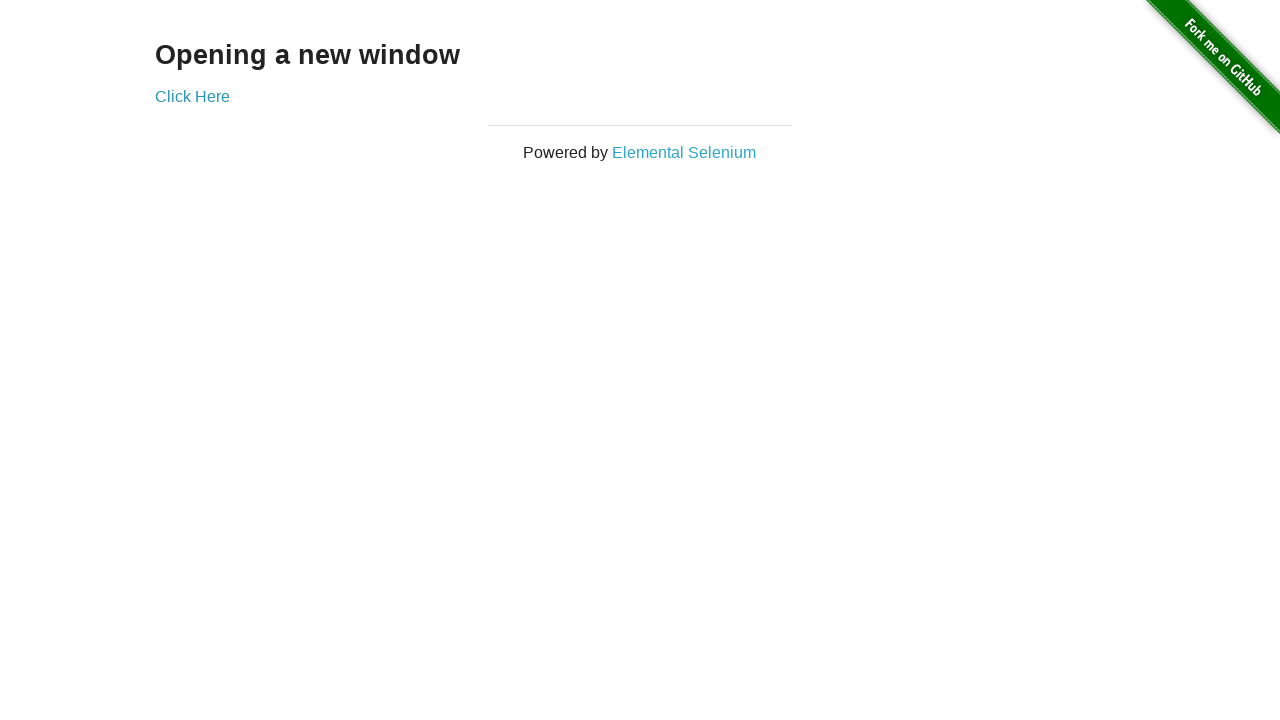